Tests submitting an answer to a Stepik lesson exercise by filling in a textarea with the answer "get()" and clicking the submit button

Starting URL: https://stepik.org/lesson/25969/step/12

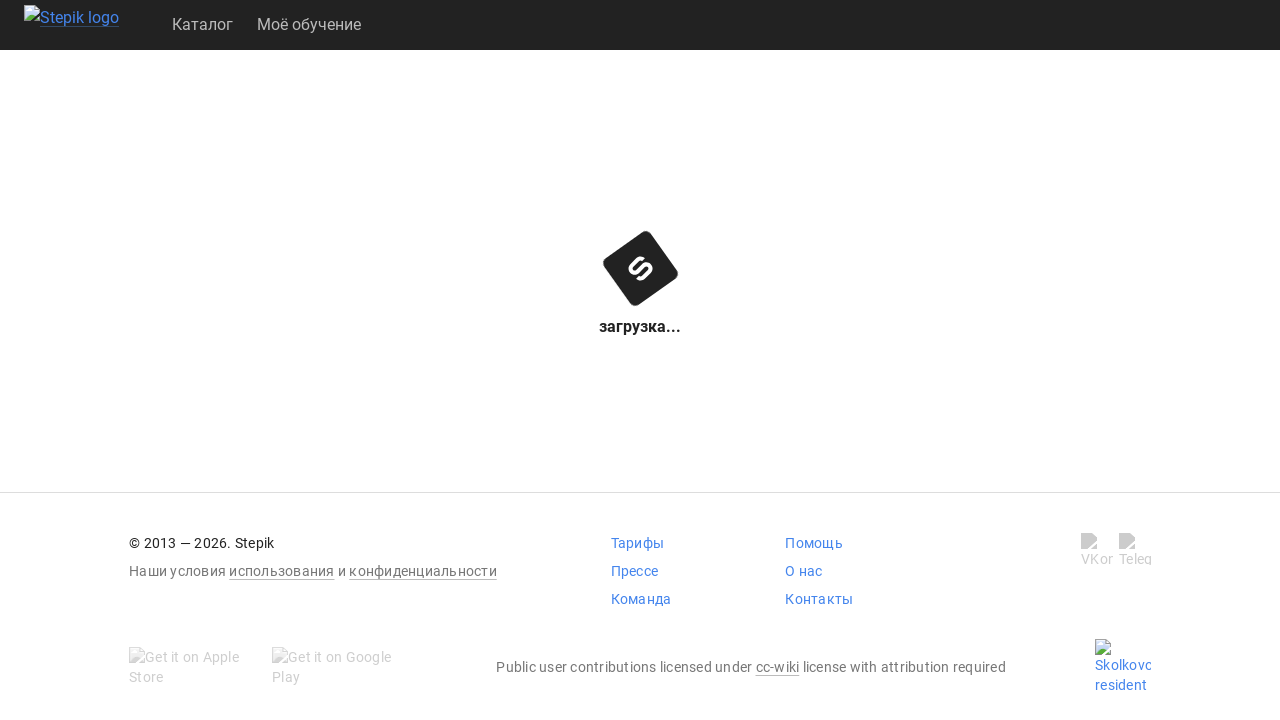

Filled textarea with answer 'get()' on .textarea
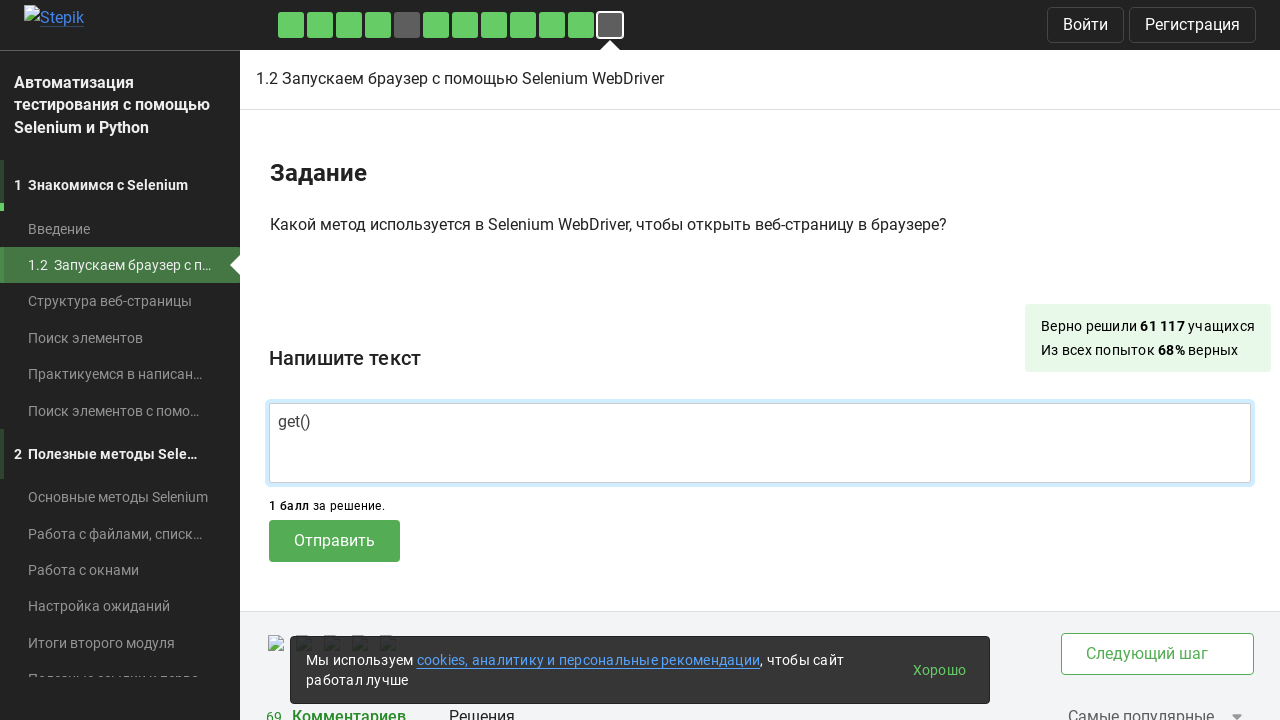

Clicked submit button to submit the answer at (334, 541) on .submit-submission
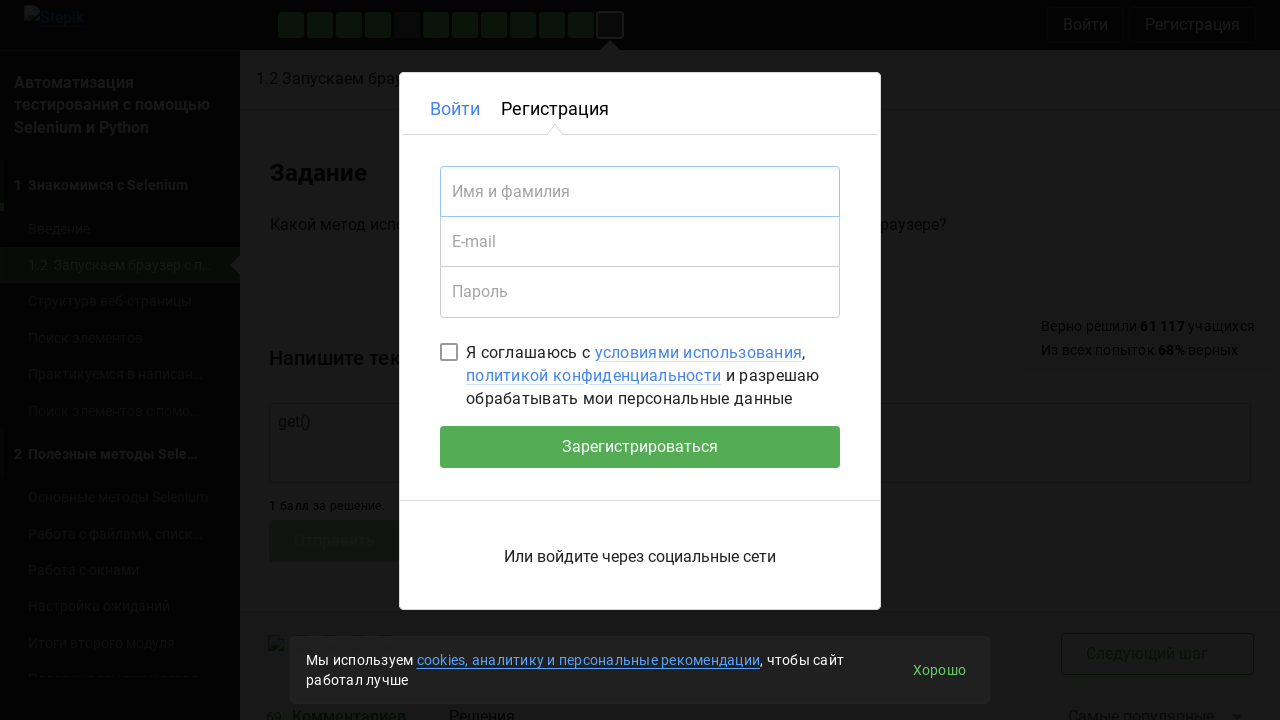

Waited 2 seconds for submission result to appear
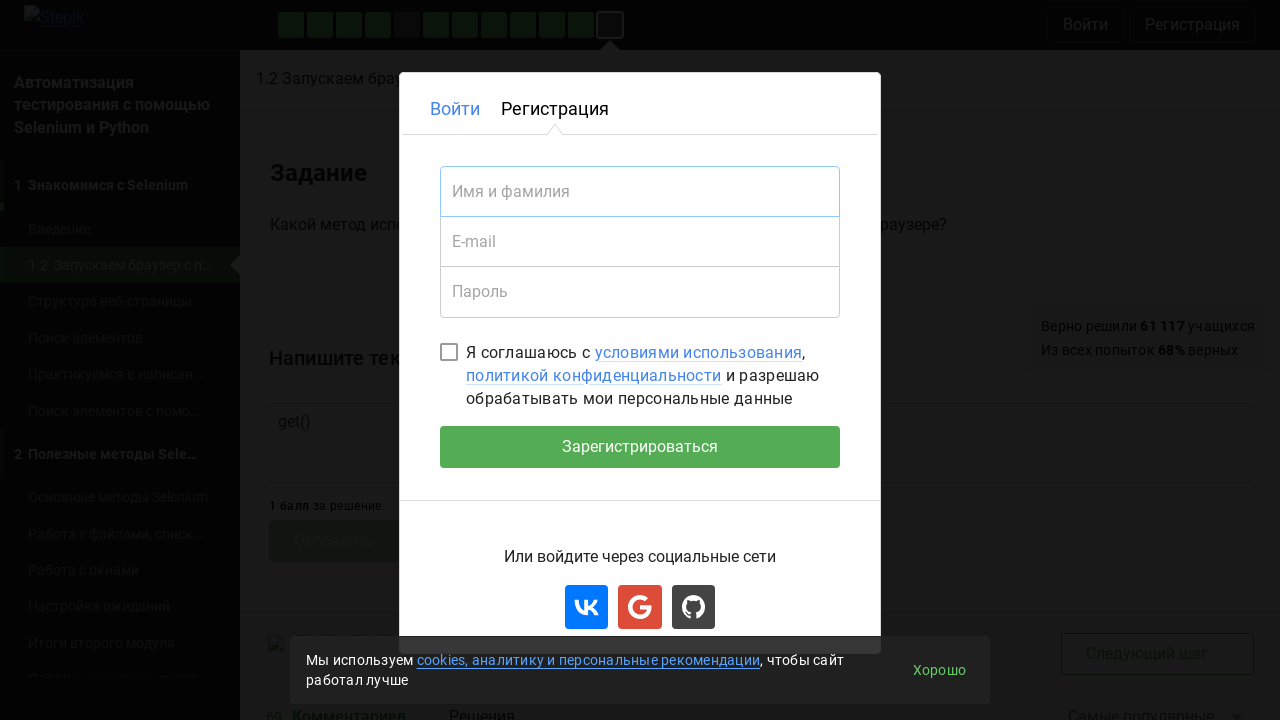

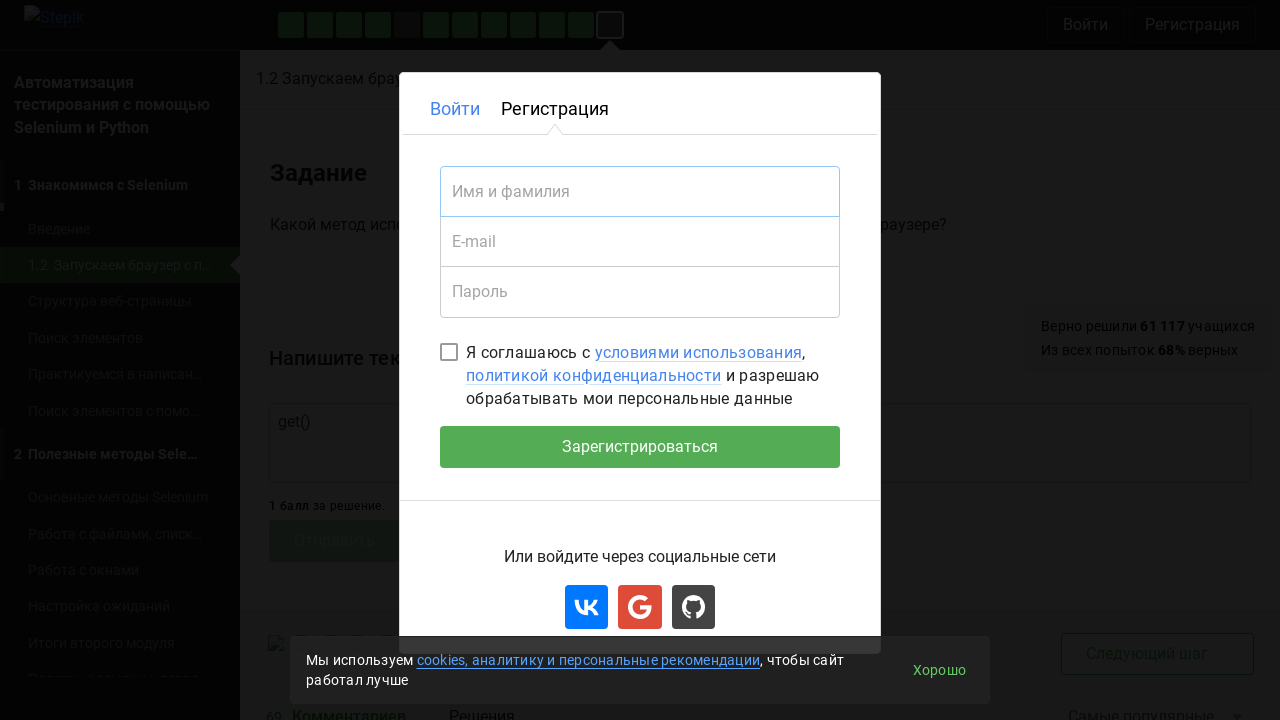